Tests keyboard and mouse input functionality by filling a name field and clicking a button on a form testing page

Starting URL: https://formy-project.herokuapp.com/keypress

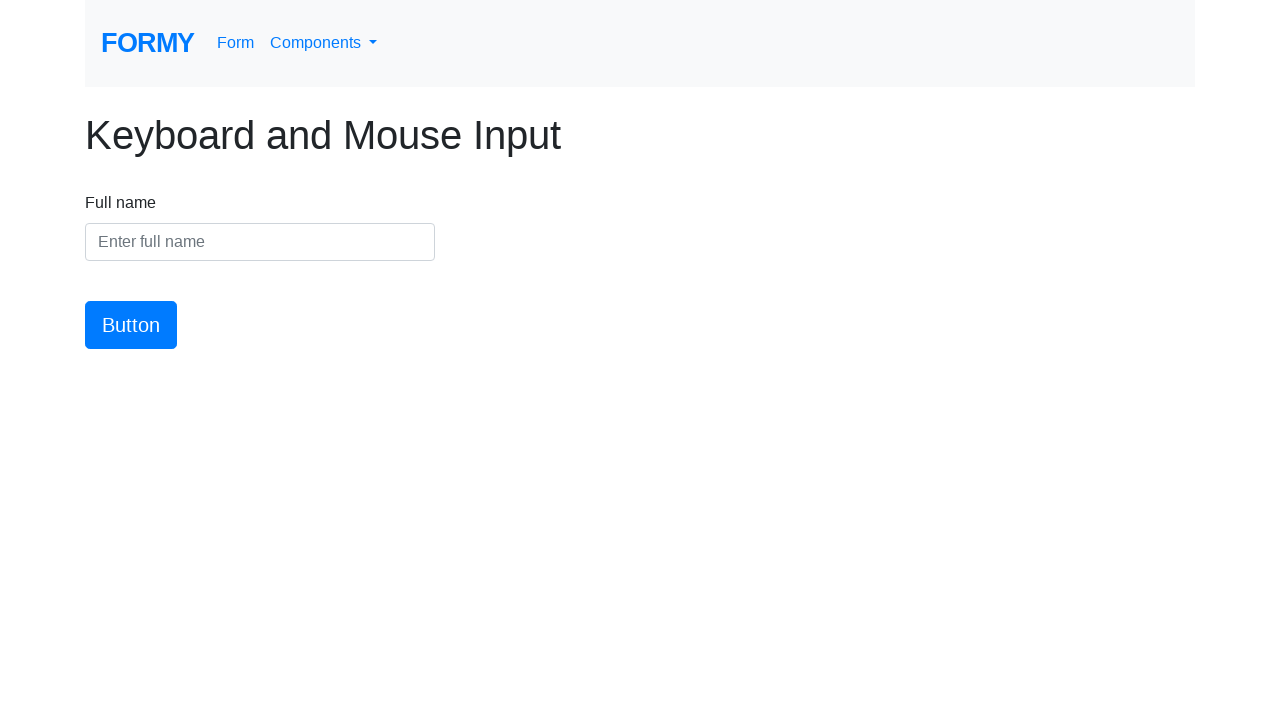

Clicked on the name input field at (260, 242) on #name
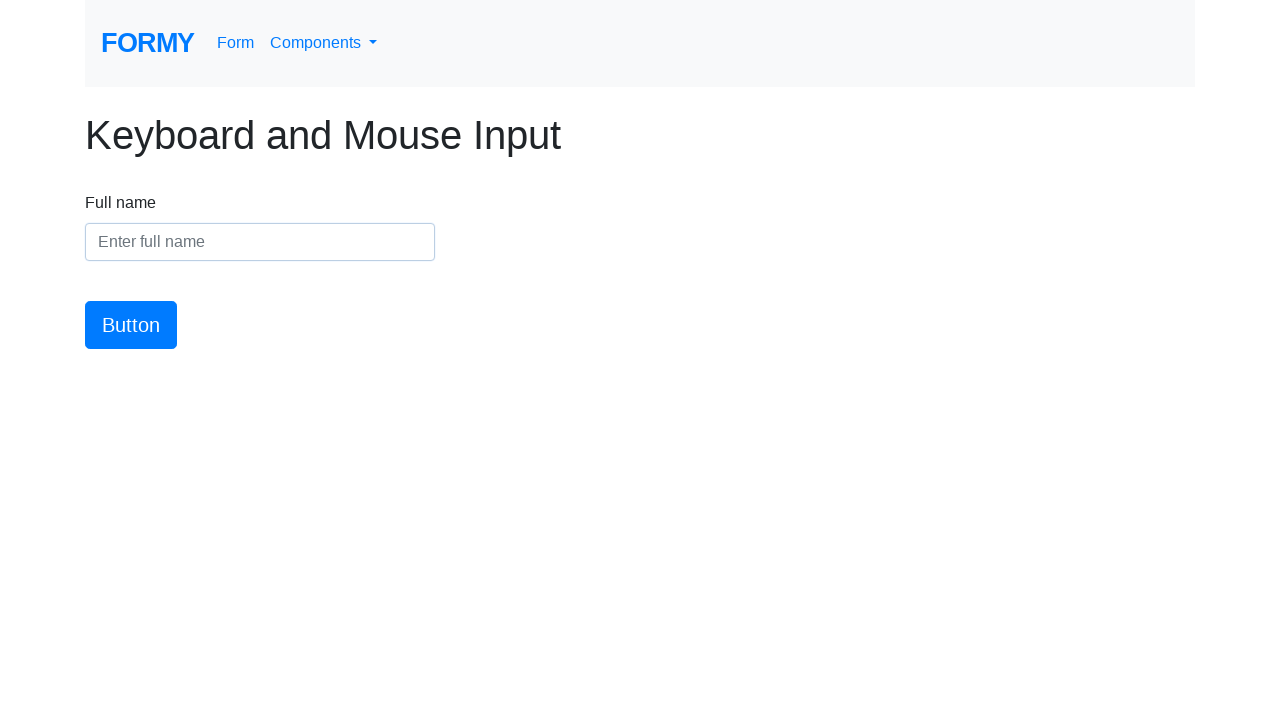

Filled name field with 'Vanesa Gomez Fernandez' on #name
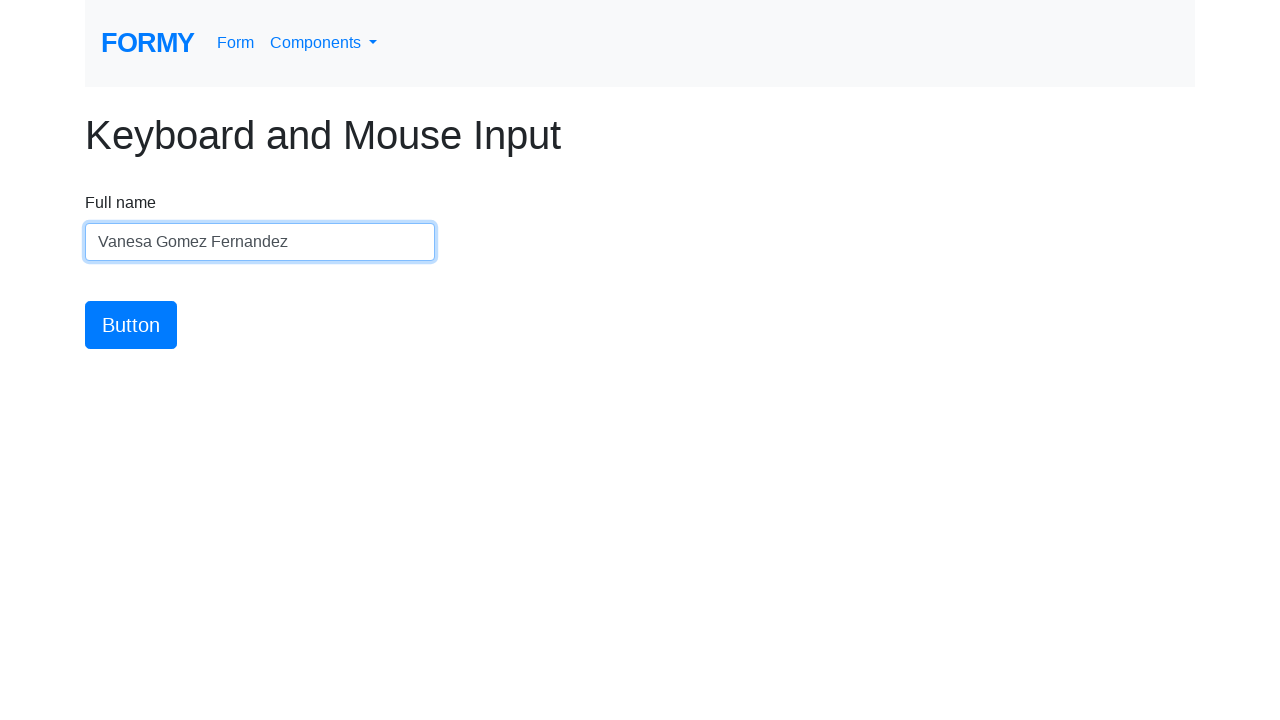

Clicked the submit button at (131, 325) on #button
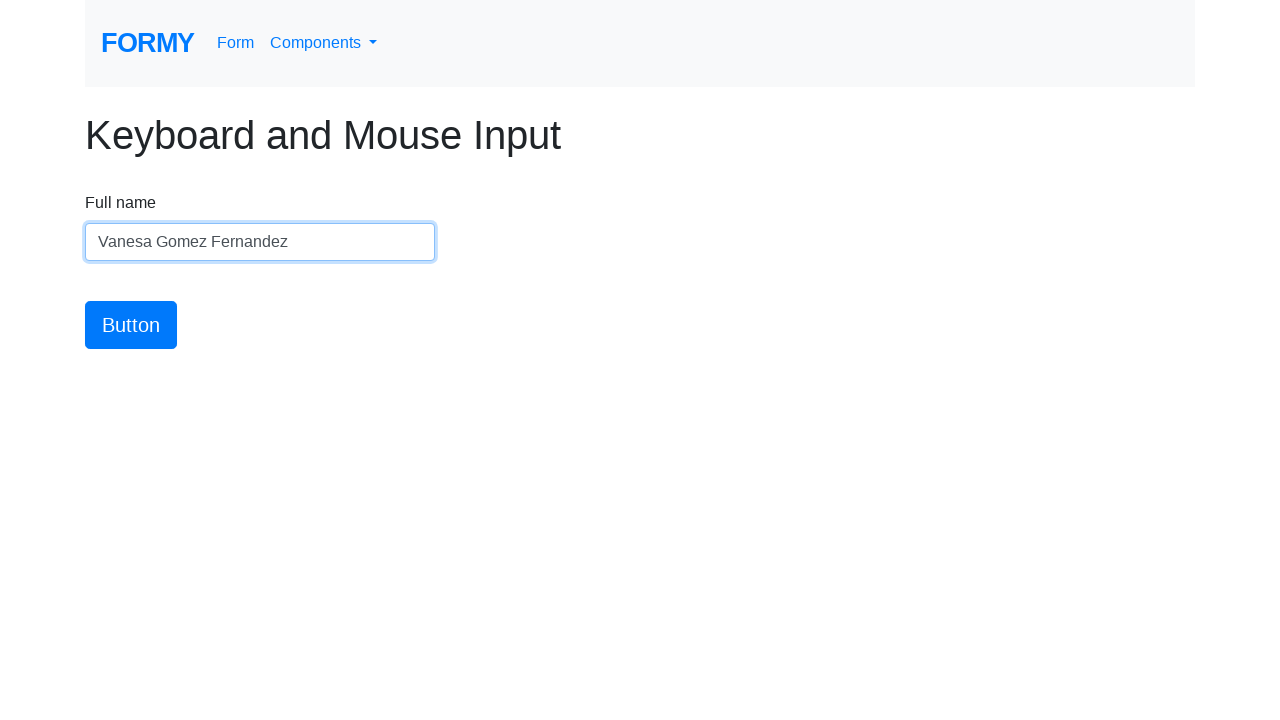

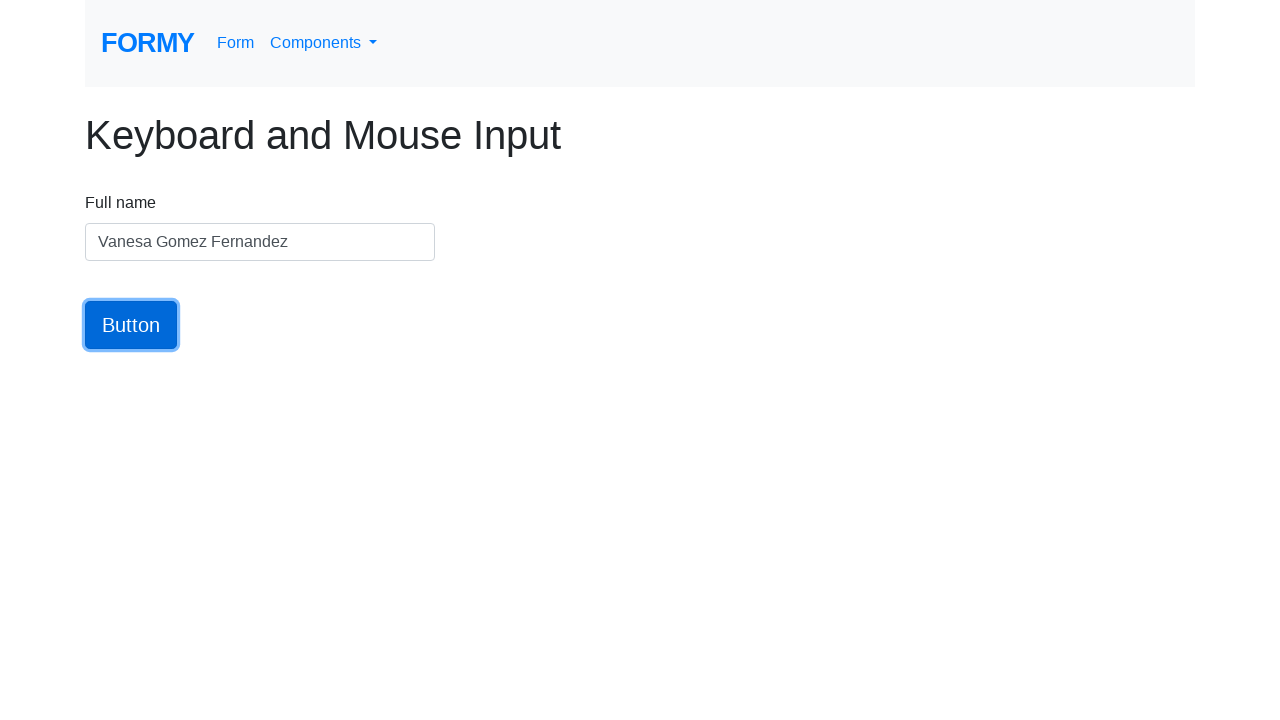